Tests navigation to the Release notes page by clicking the sidebar link and verifying the URL and page header.

Starting URL: https://docs.qameta.io/allure-testops/

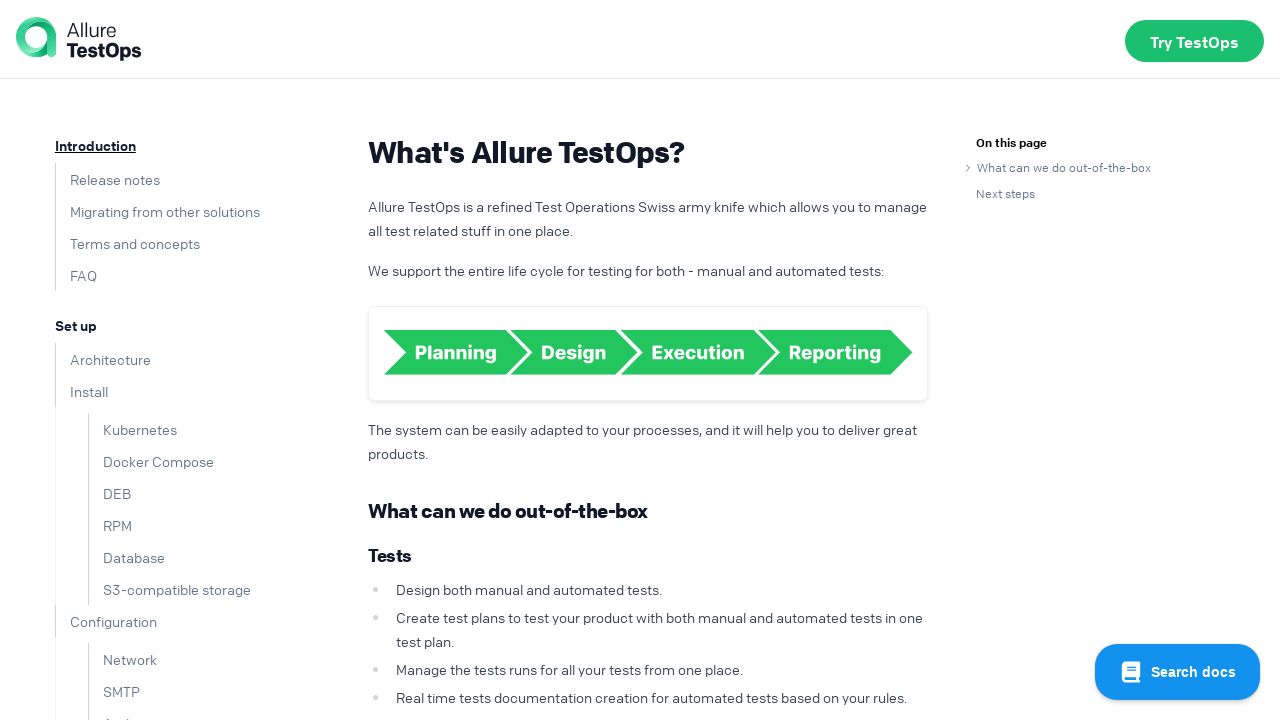

Clicked 'Release notes' link in sidebar at (107, 179) on text=Release notes
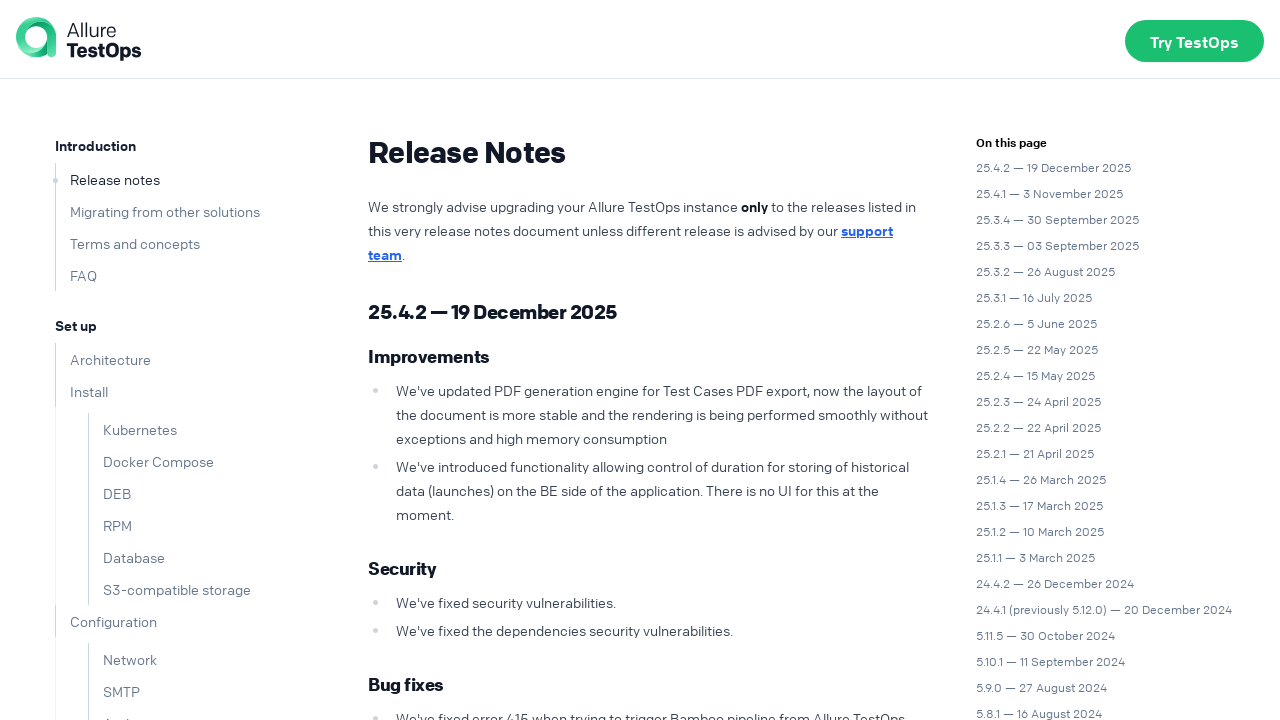

Verified URL contains 'release-notes'
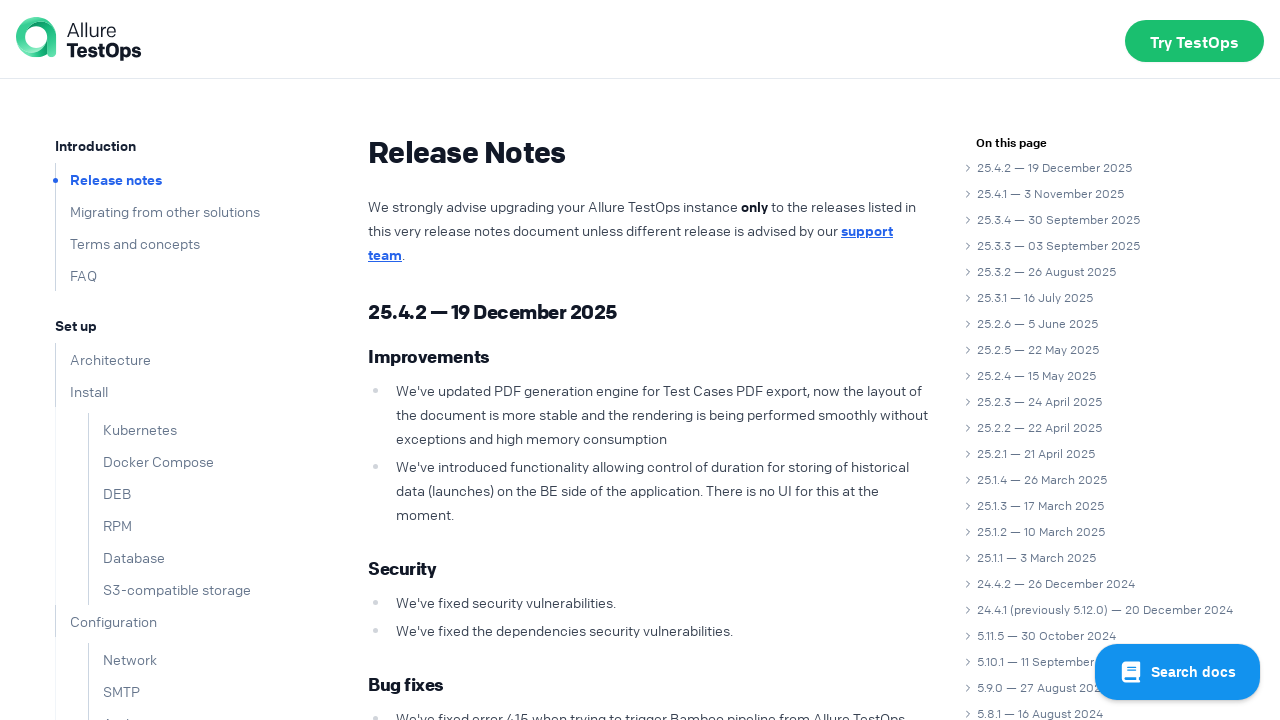

Verified page header displays 'Release Notes'
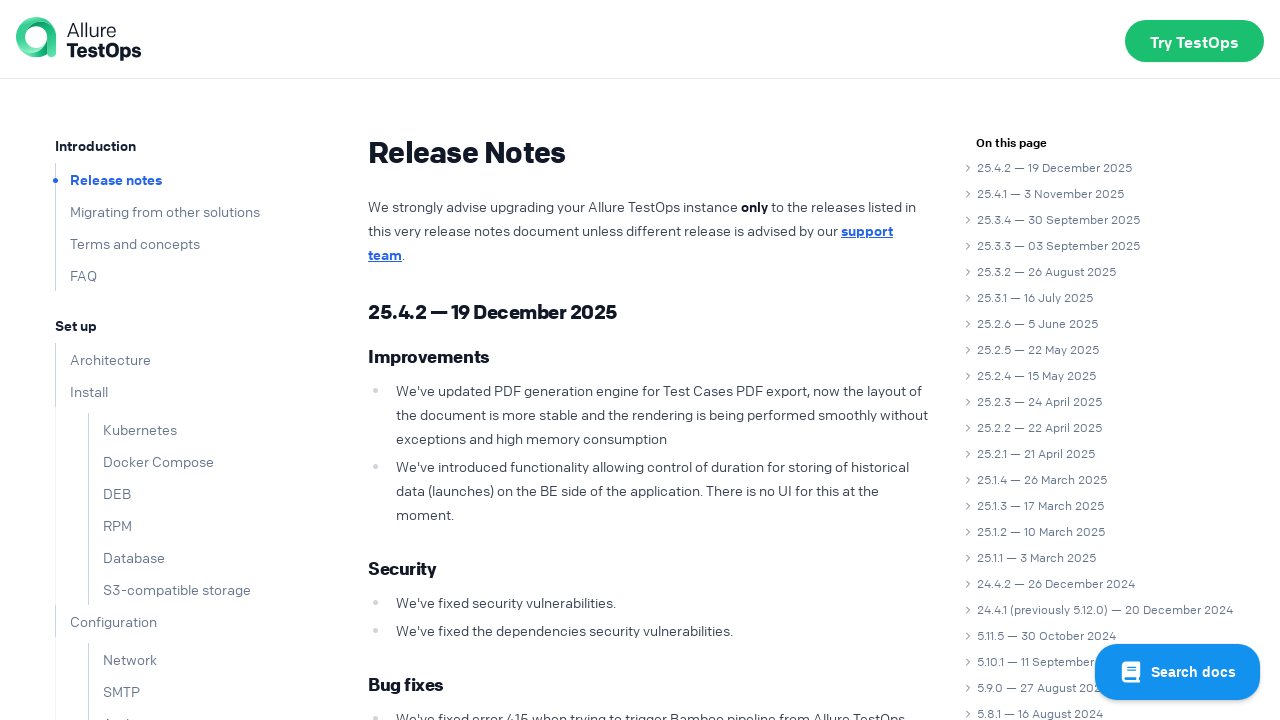

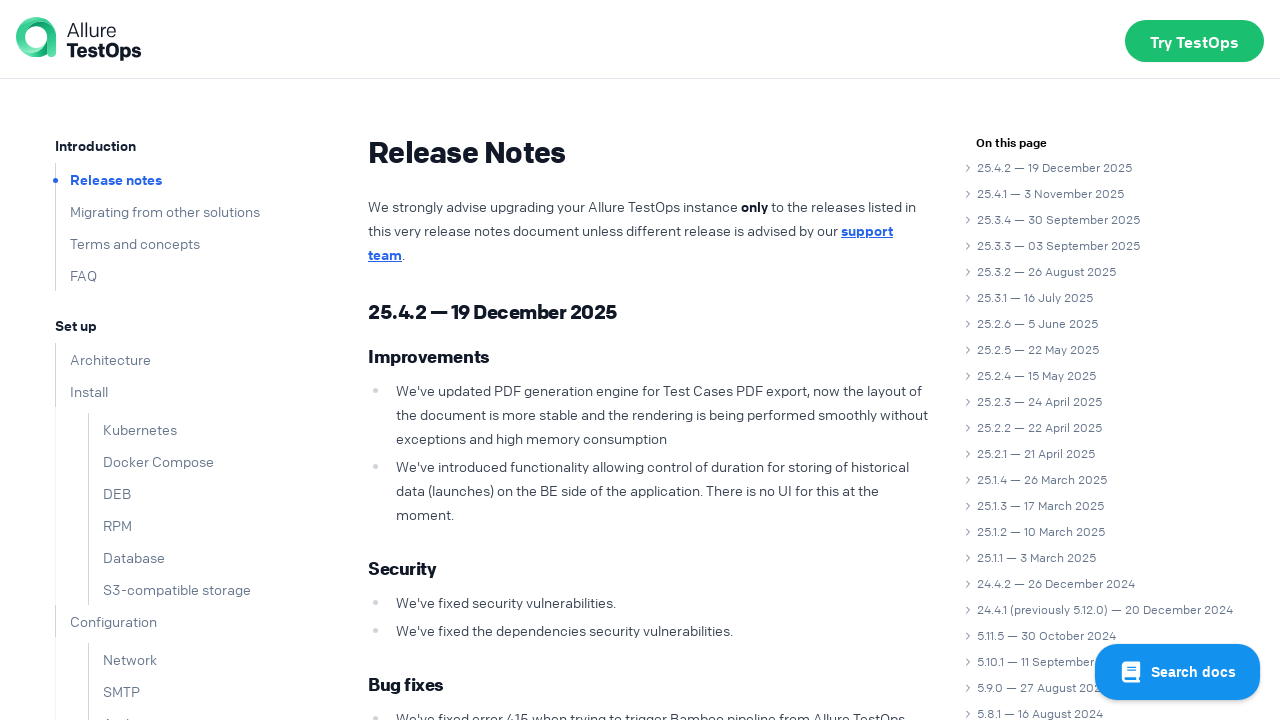